Navigates to anhtester.com homepage and clicks on the "API Testing" section link

Starting URL: https://anhtester.com

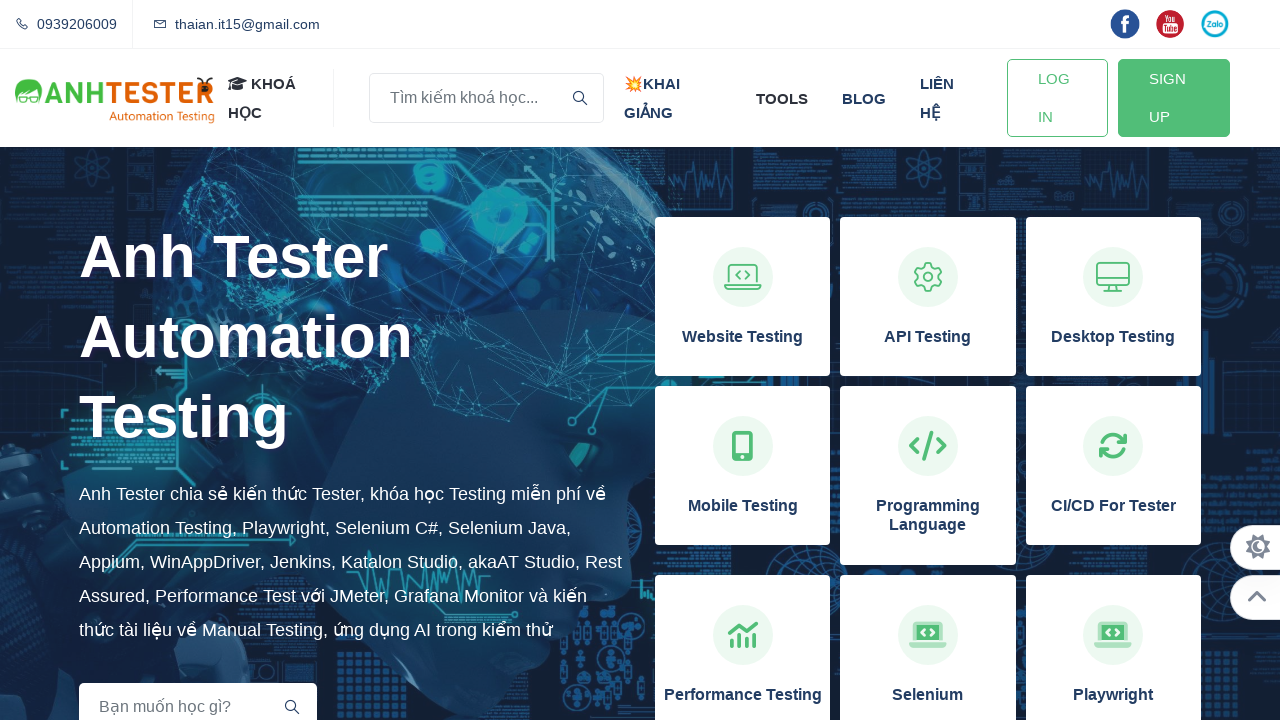

Clicked on API Testing section link at (928, 337) on xpath=//h3[normalize-space()='API Testing']
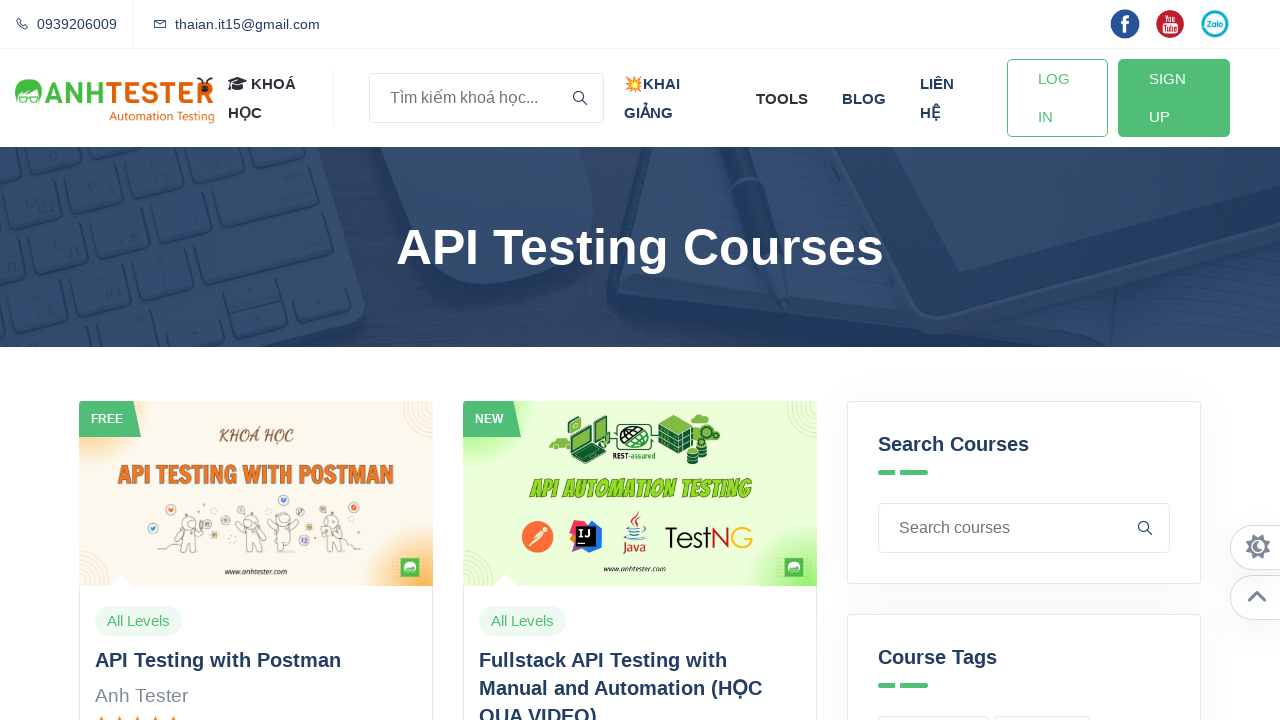

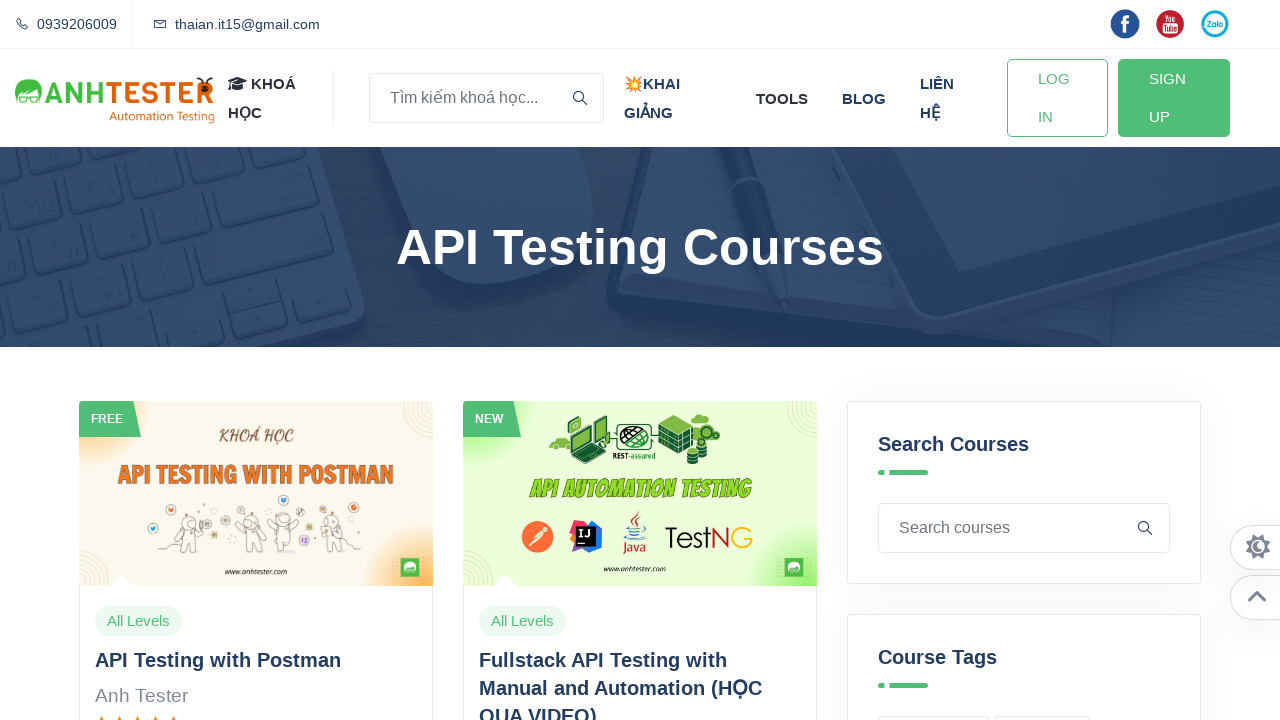